Tests navigation to the Form Authentication page by clicking the link and verifying the URL changes correctly

Starting URL: https://the-internet.herokuapp.com/

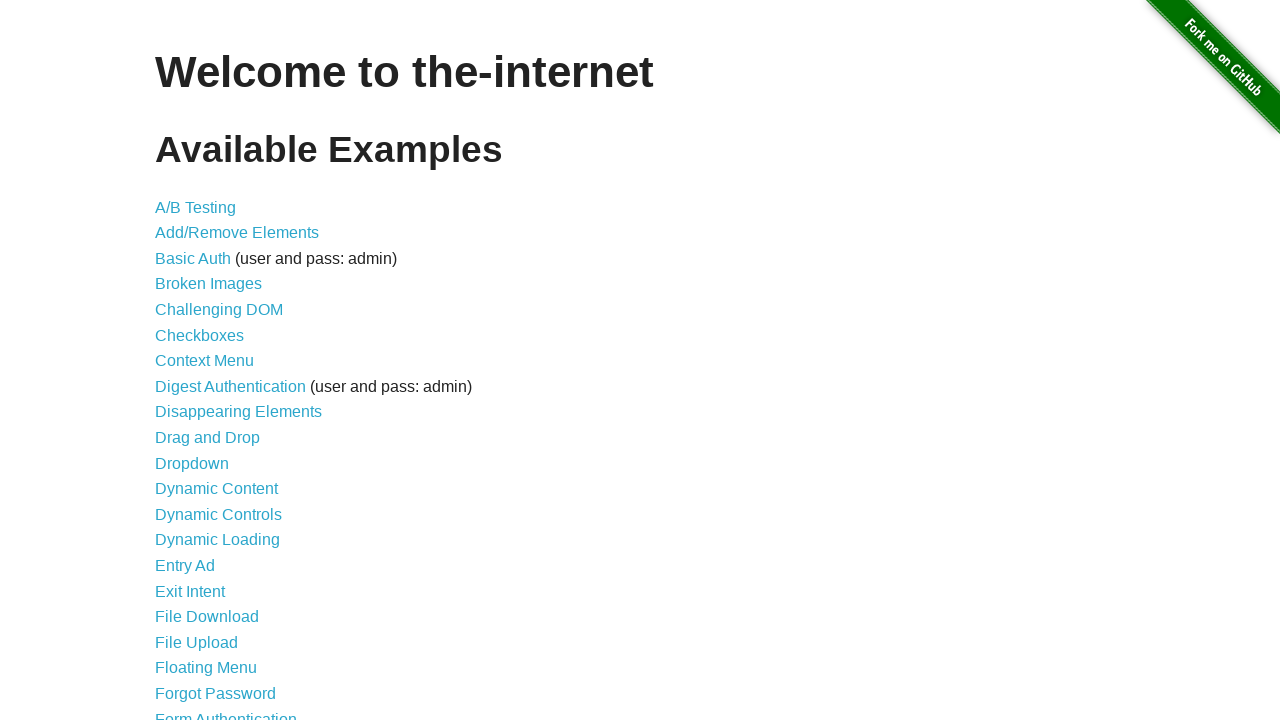

Clicked on the Form Authentication link at (226, 712) on text=Form Authentication
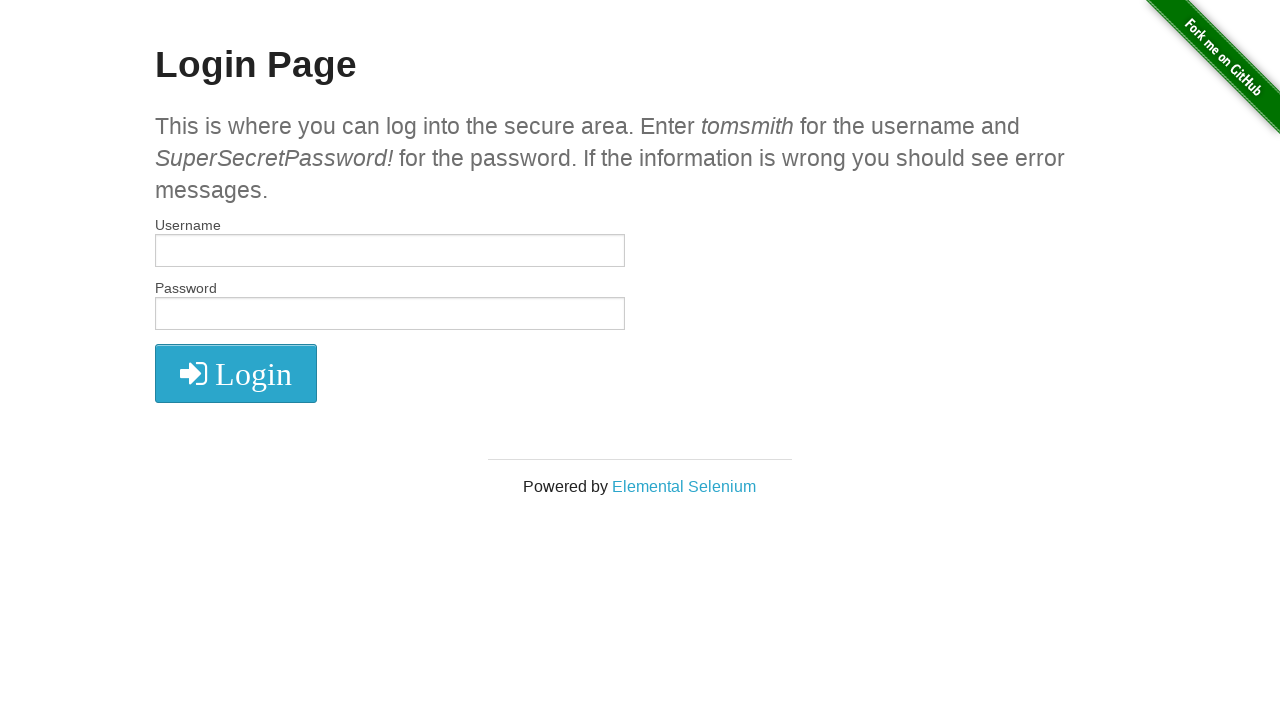

Retrieved current URL: https://the-internet.herokuapp.com/login
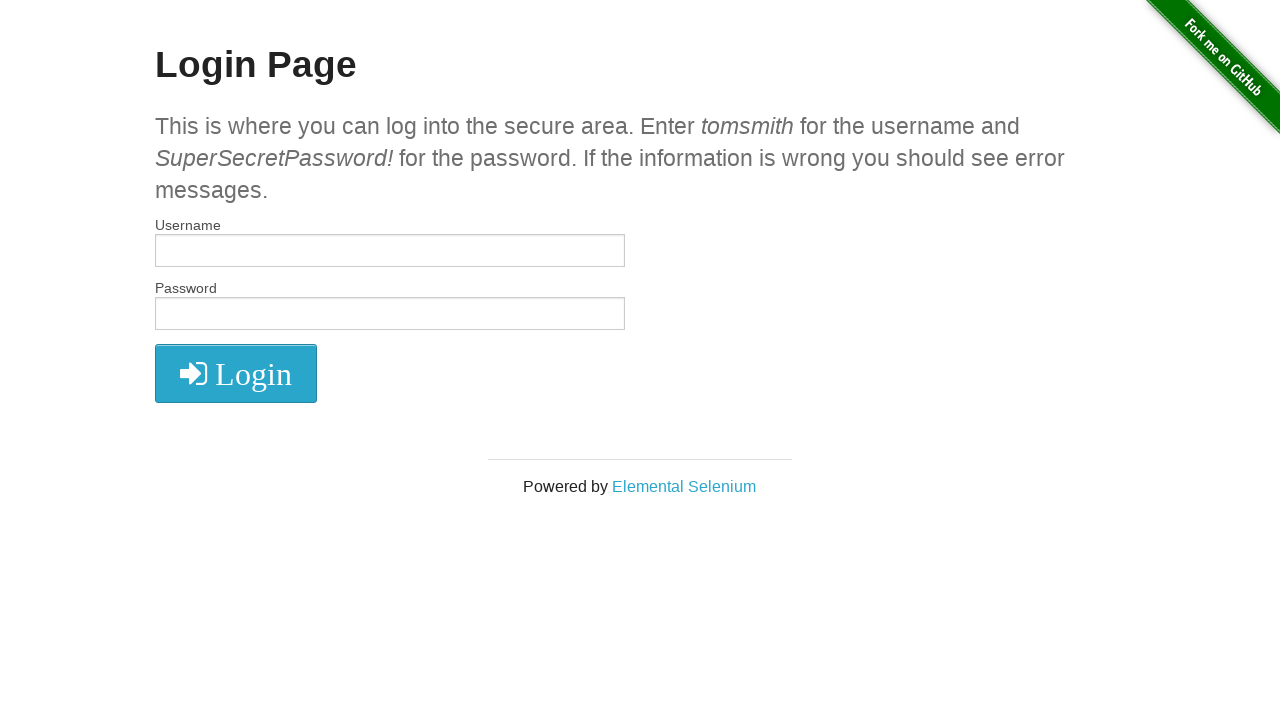

Verified URL is correct: https://the-internet.herokuapp.com/login
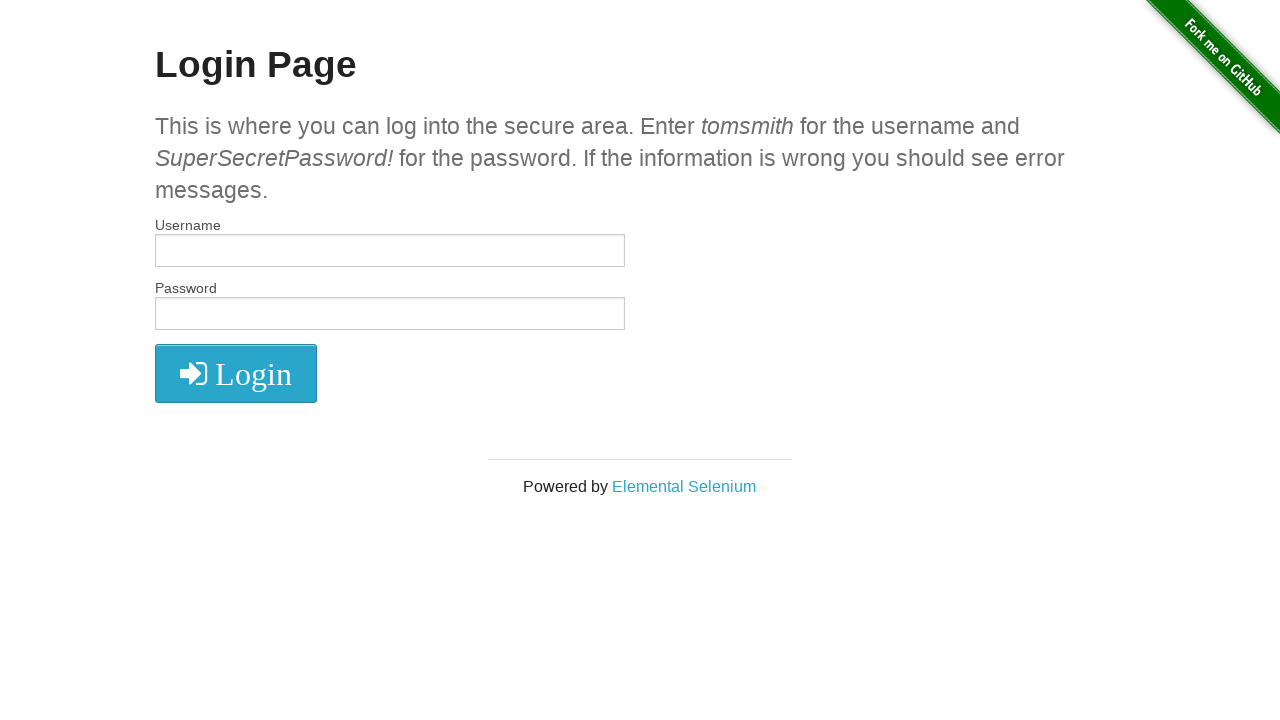

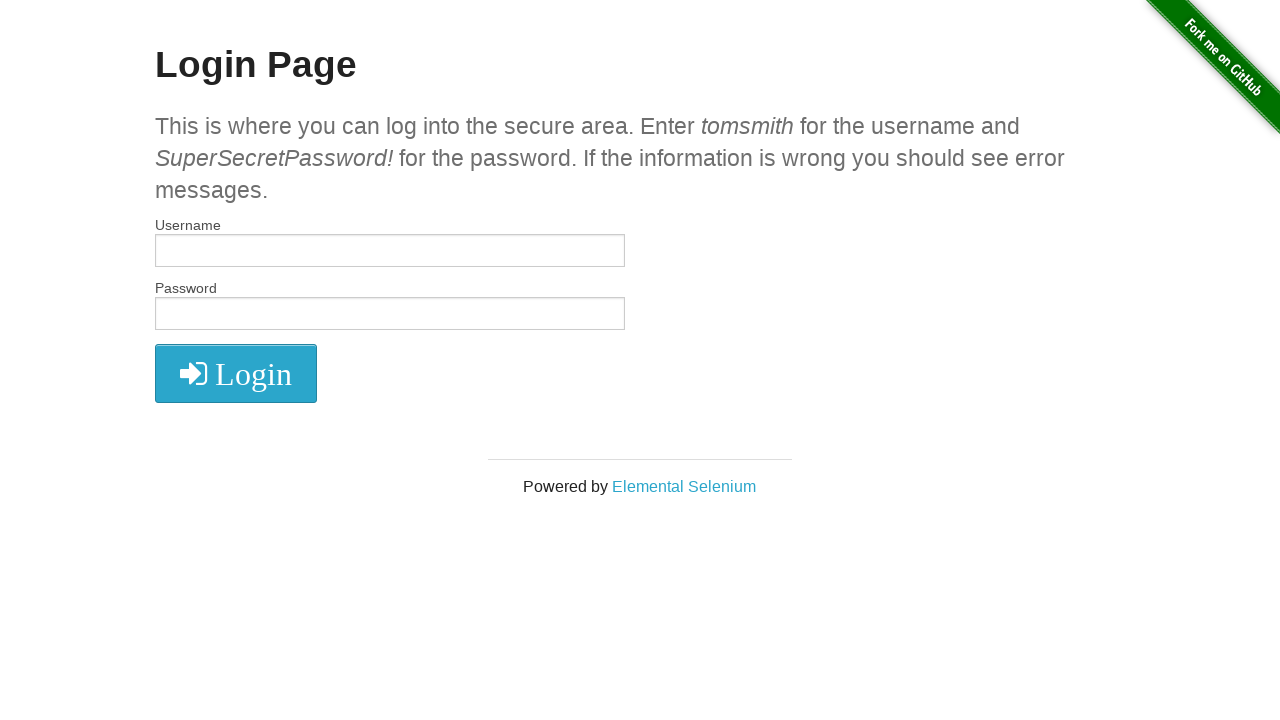